Searches for bags on Ajio, filters by Men and Fashion Bags categories, and verifies the display of product listings including brands and product names

Starting URL: https://www.ajio.com/

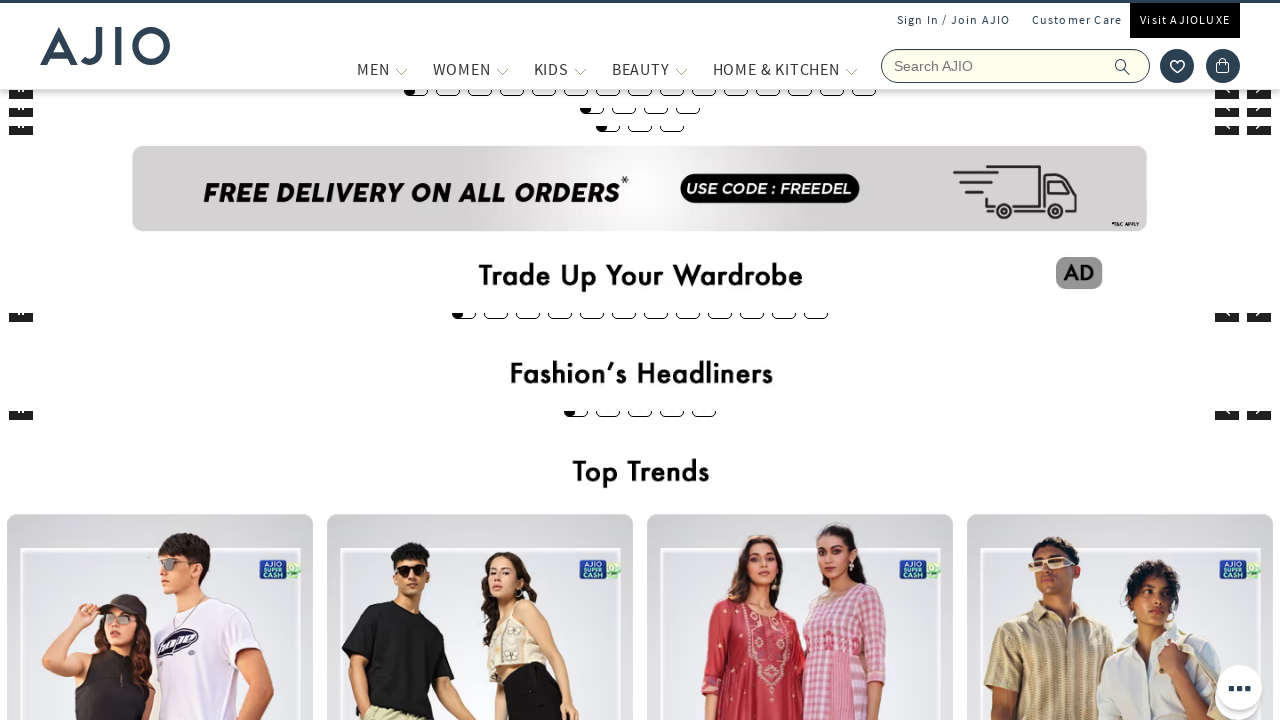

Filled search field with 'bags' on input[placeholder='Search AJIO']
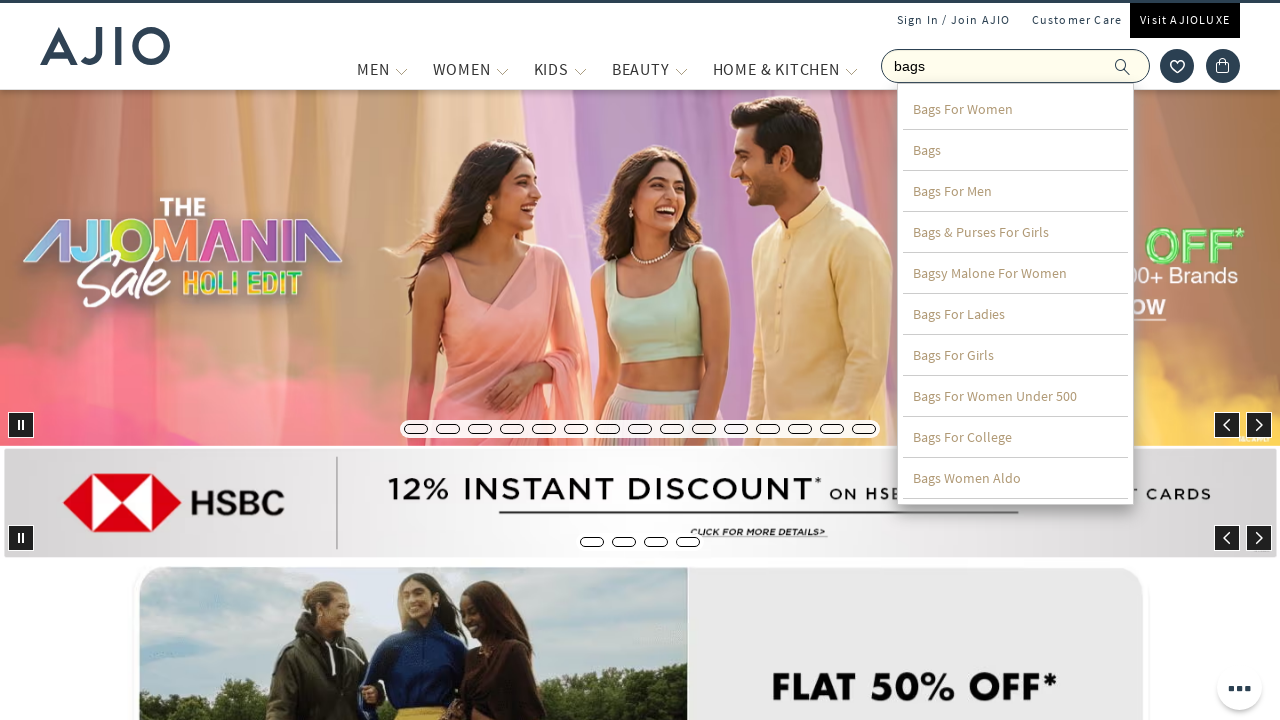

Pressed Enter to submit search for bags on input[placeholder='Search AJIO']
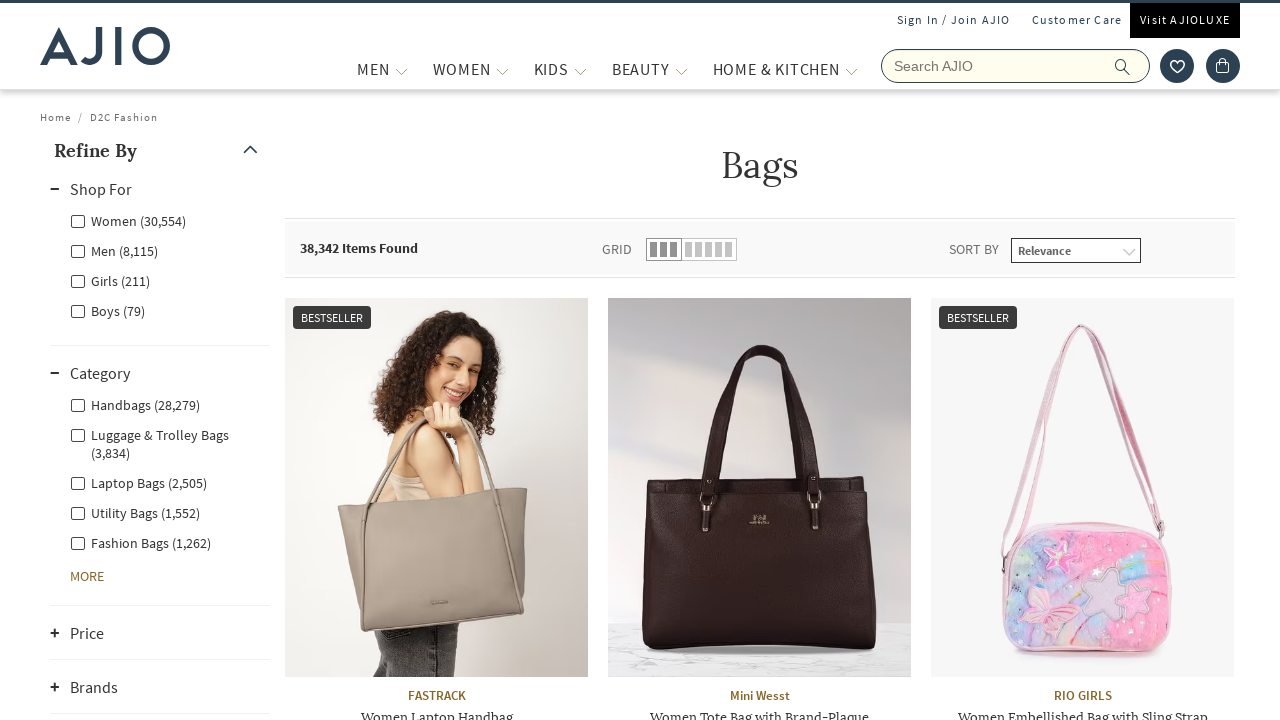

Waited for search results to load
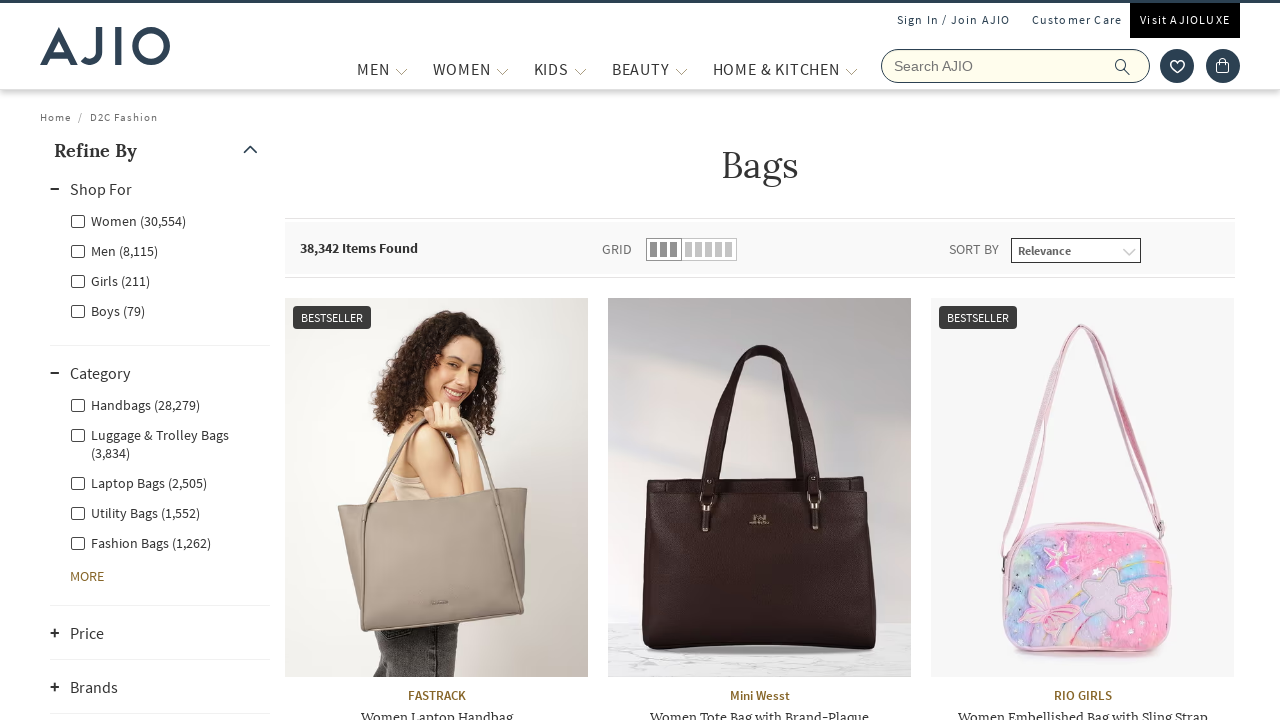

Clicked Men category filter at (114, 250) on label[for='Men']
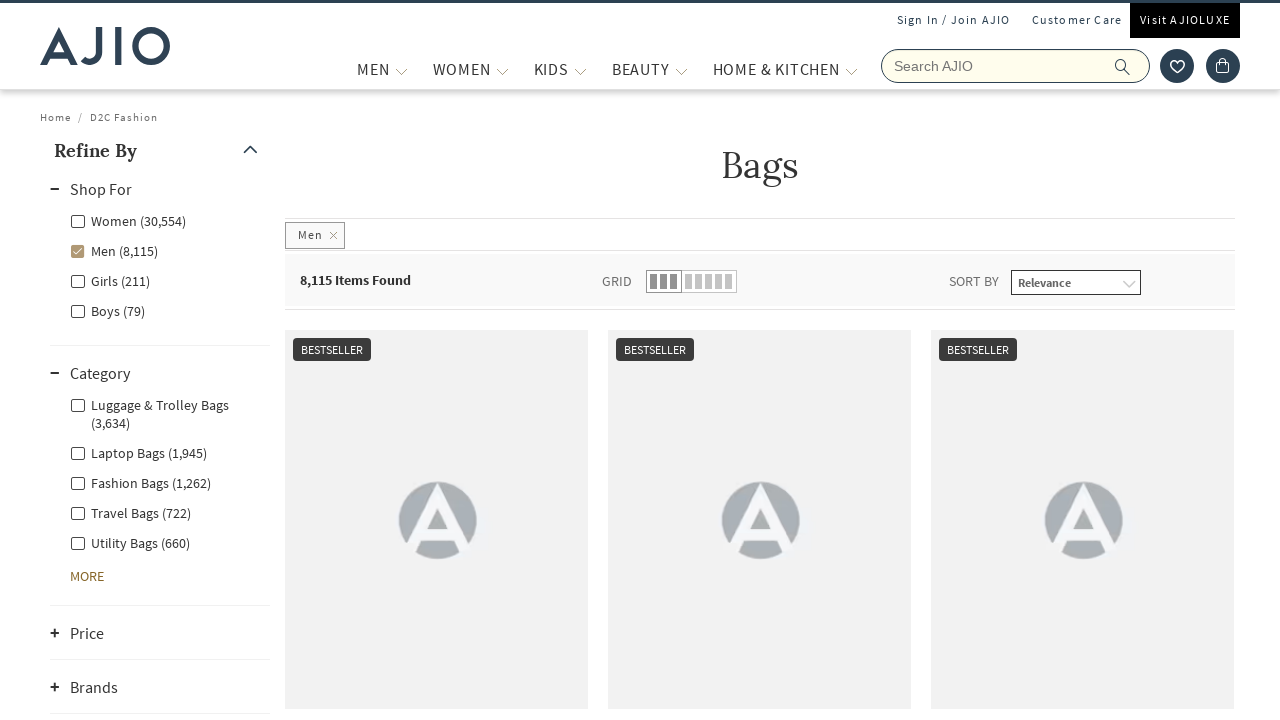

Waited for Men category filter to apply
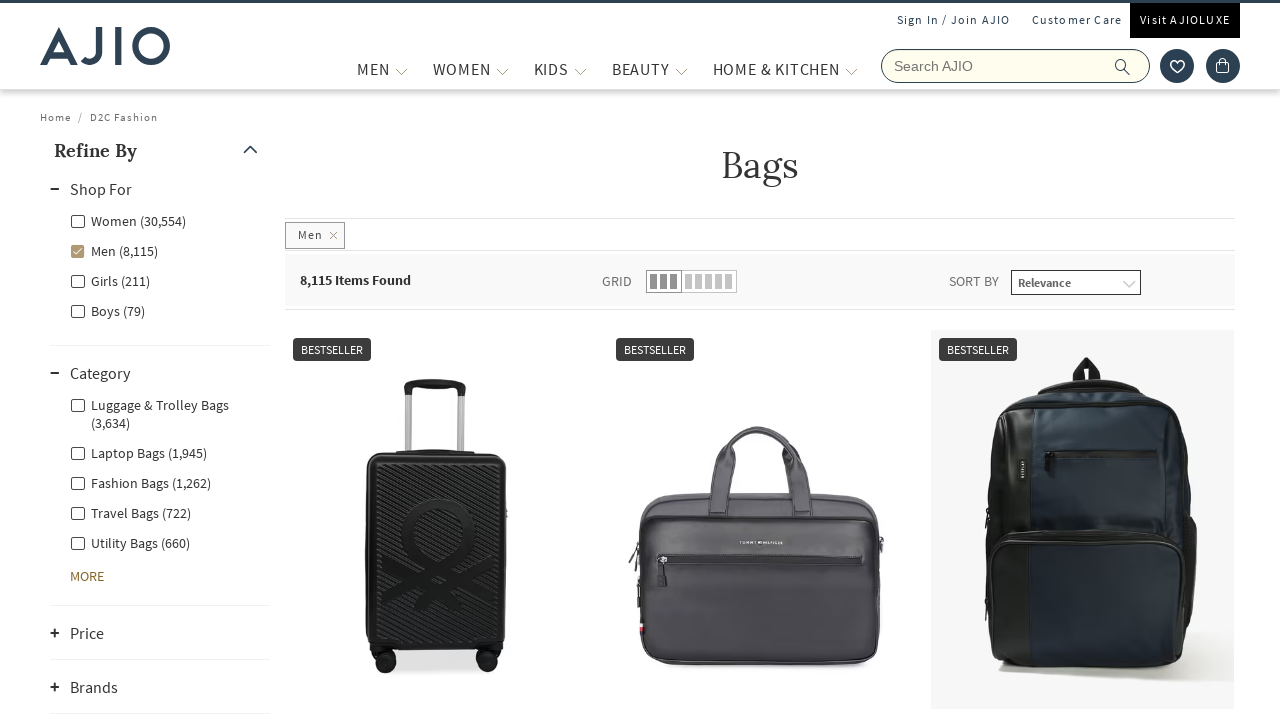

Clicked Men - Fashion Bags subcategory filter at (140, 482) on label[for='Men - Fashion Bags']
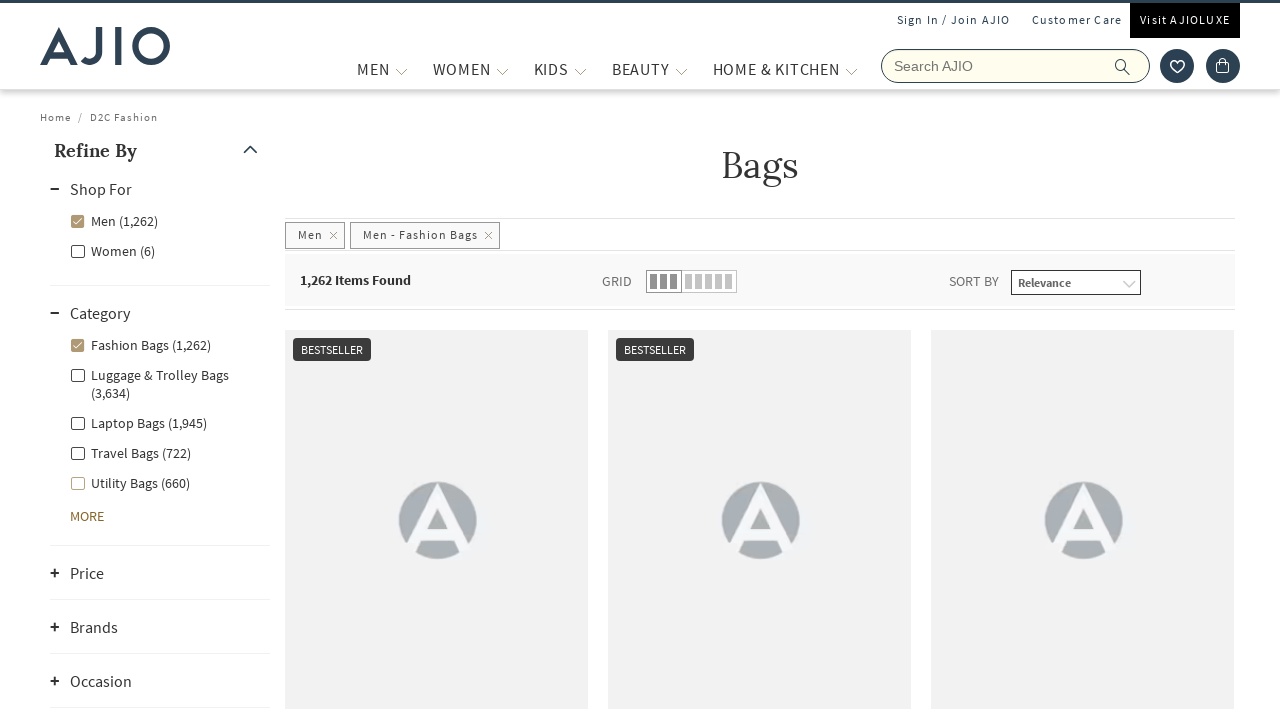

Filtered results loaded with items found indicator
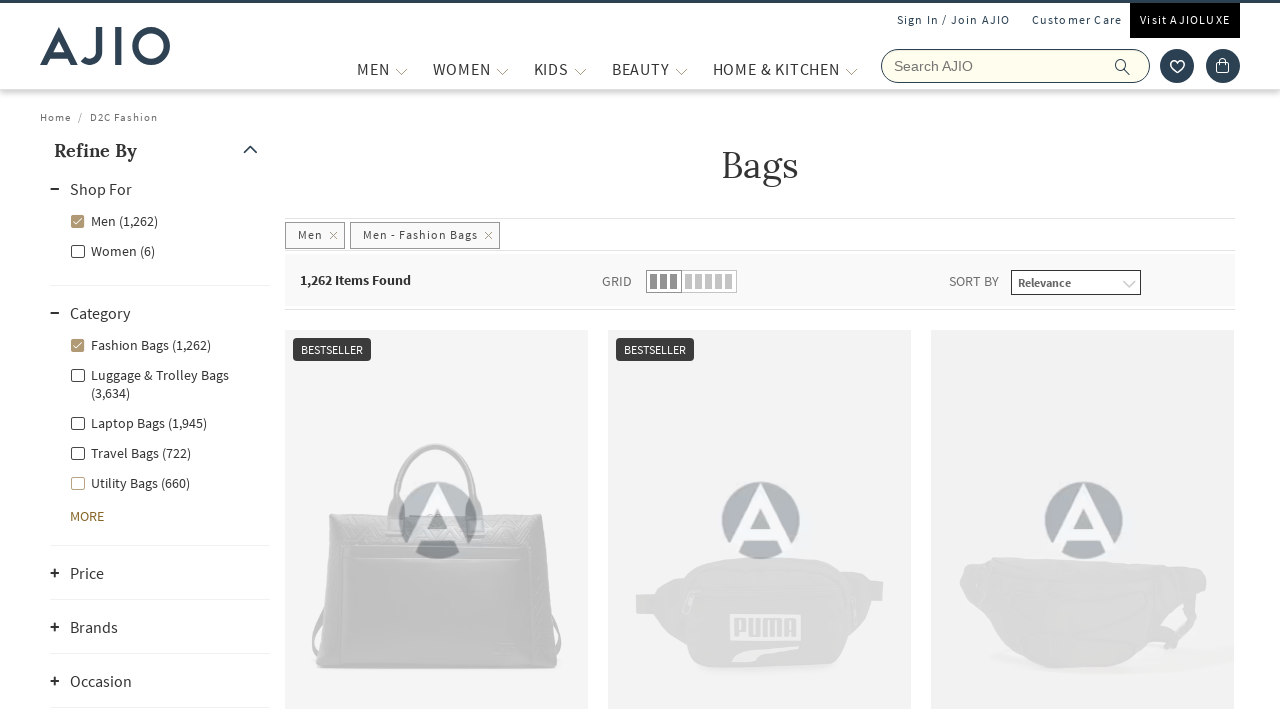

Verified brand elements are present in product listings
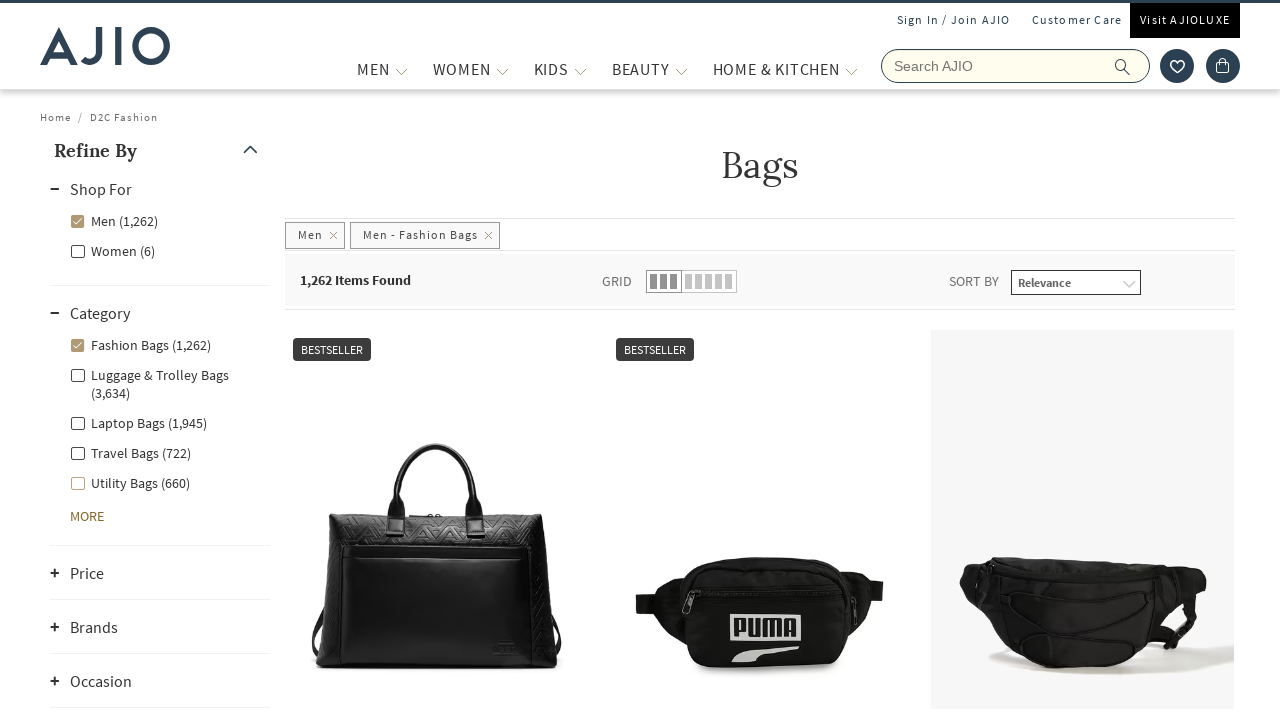

Verified product name elements are present in product listings
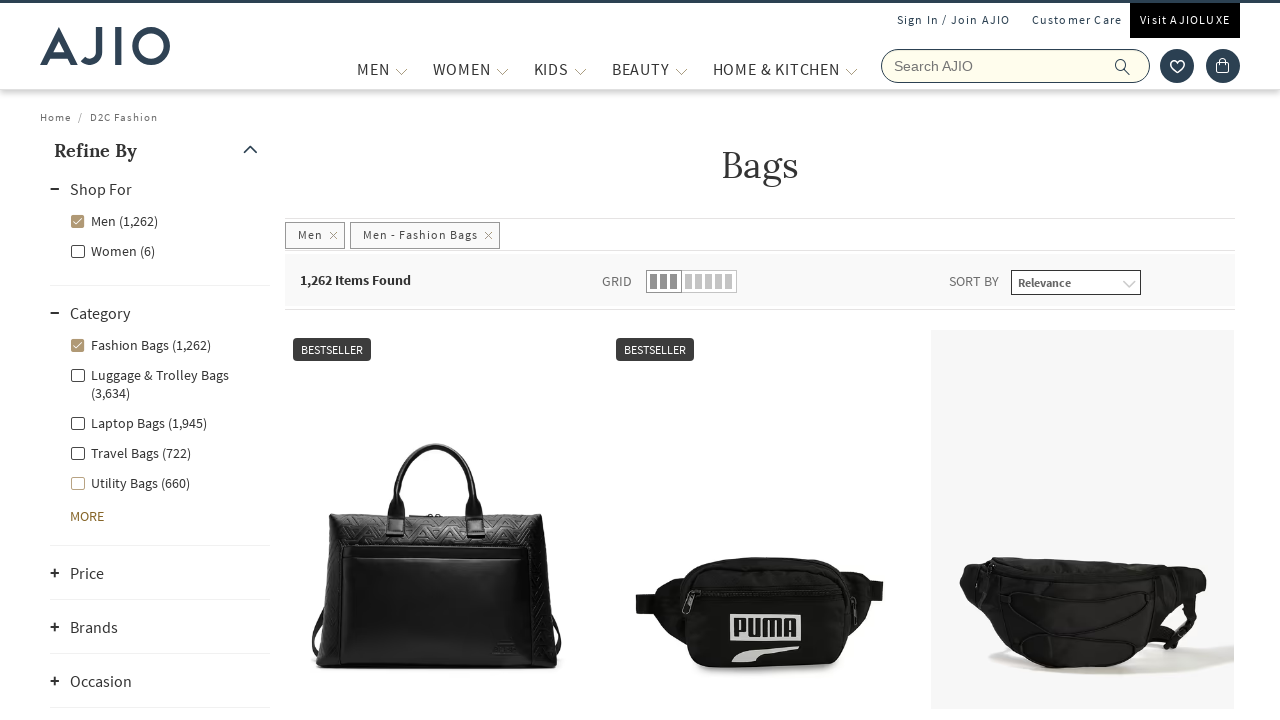

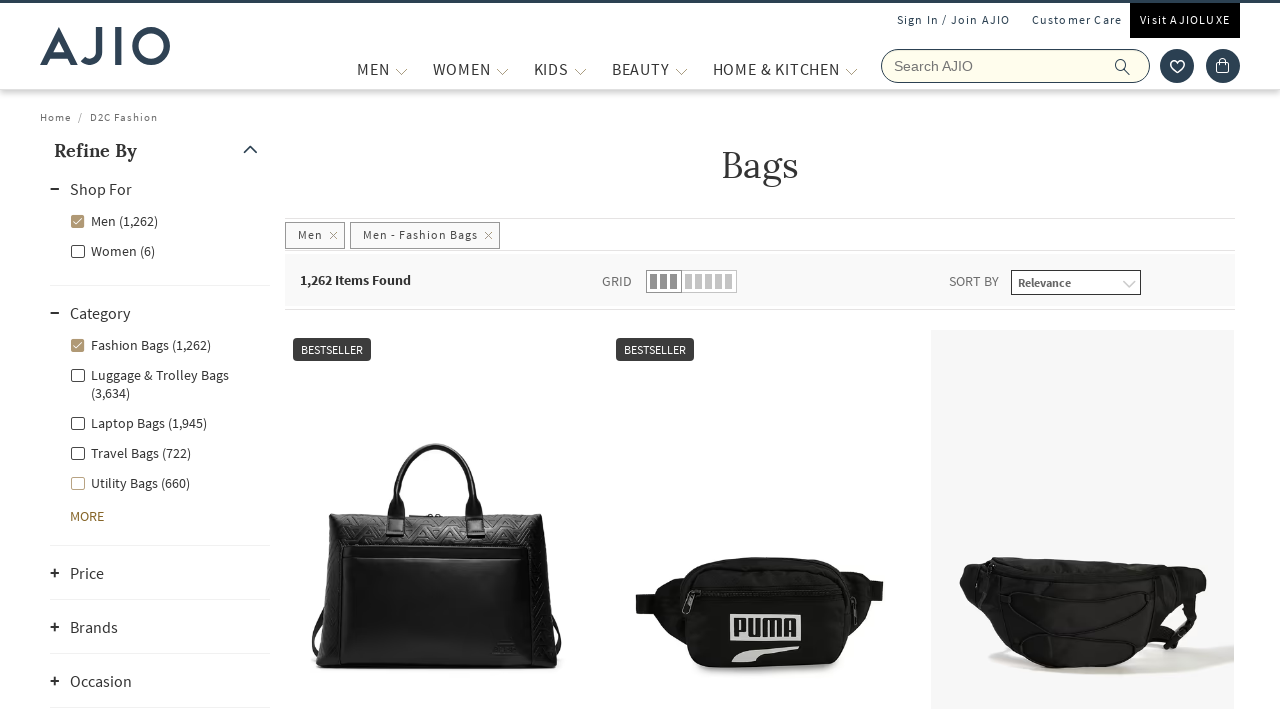